Tests JavaScript alert box handling by clicking buttons that trigger prompt and confirm dialogs, then accepting them and entering text into a prompt.

Starting URL: https://syntaxprojects.com/javascript-alert-box-demo.php

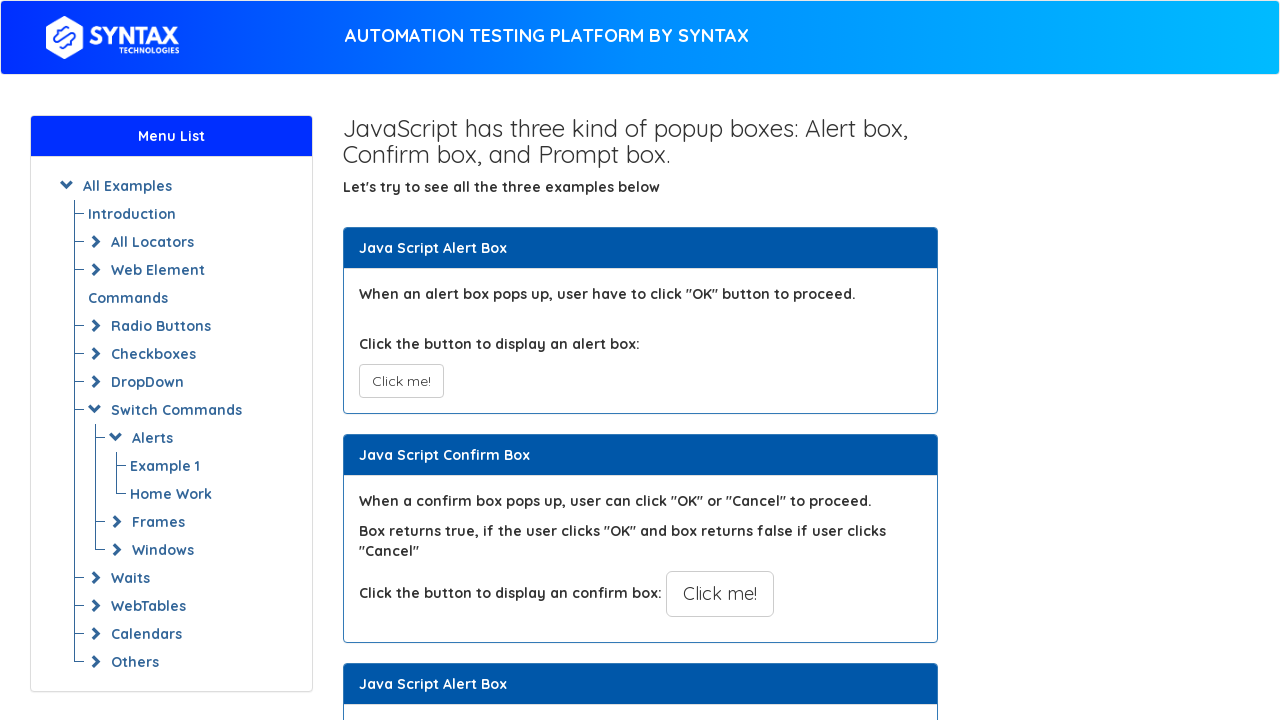

Set up dialog handler to accept alerts and enter text for prompts
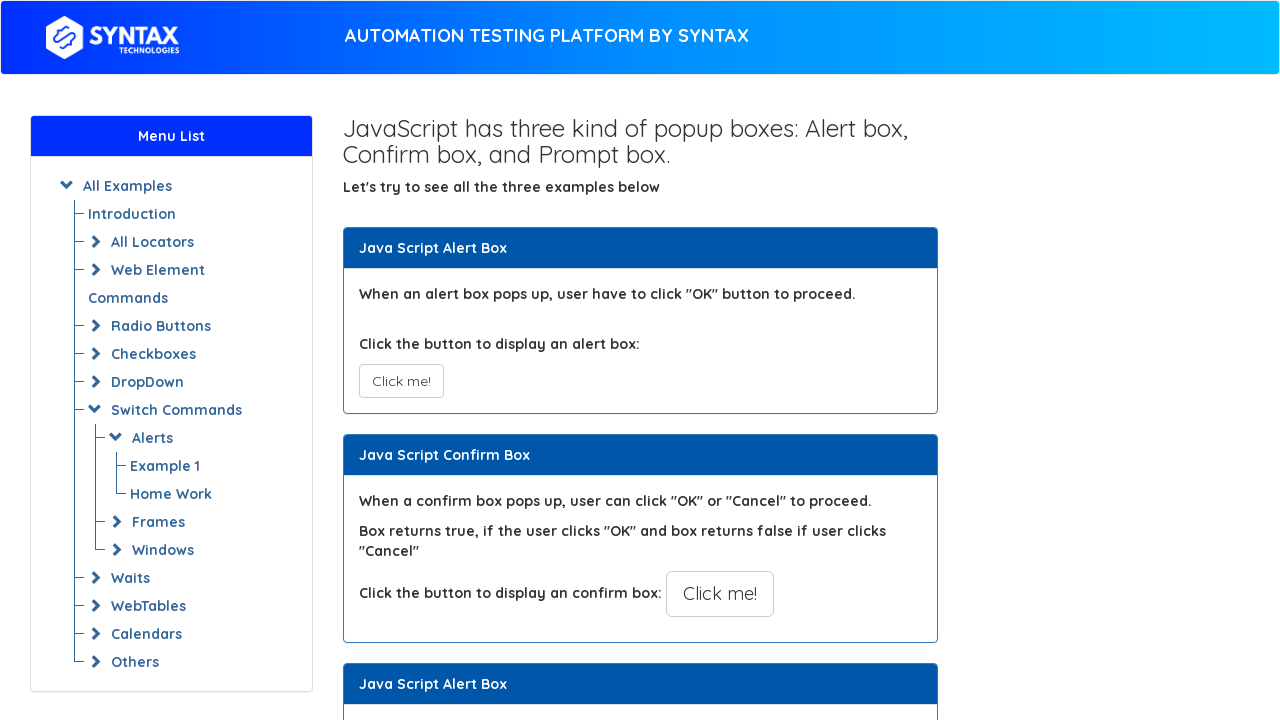

Clicked the prompt alert button at (714, 360) on xpath=//button[@onclick='myPromptFunction()']
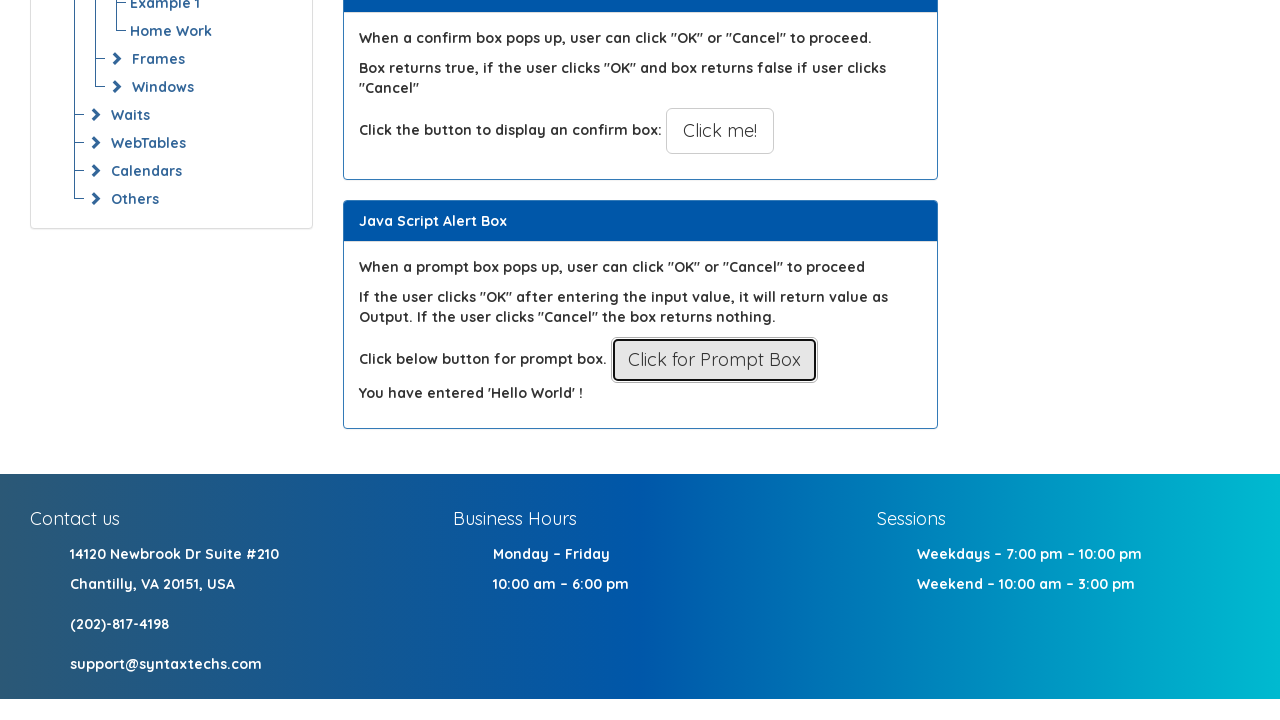

Waited for prompt dialog to be handled
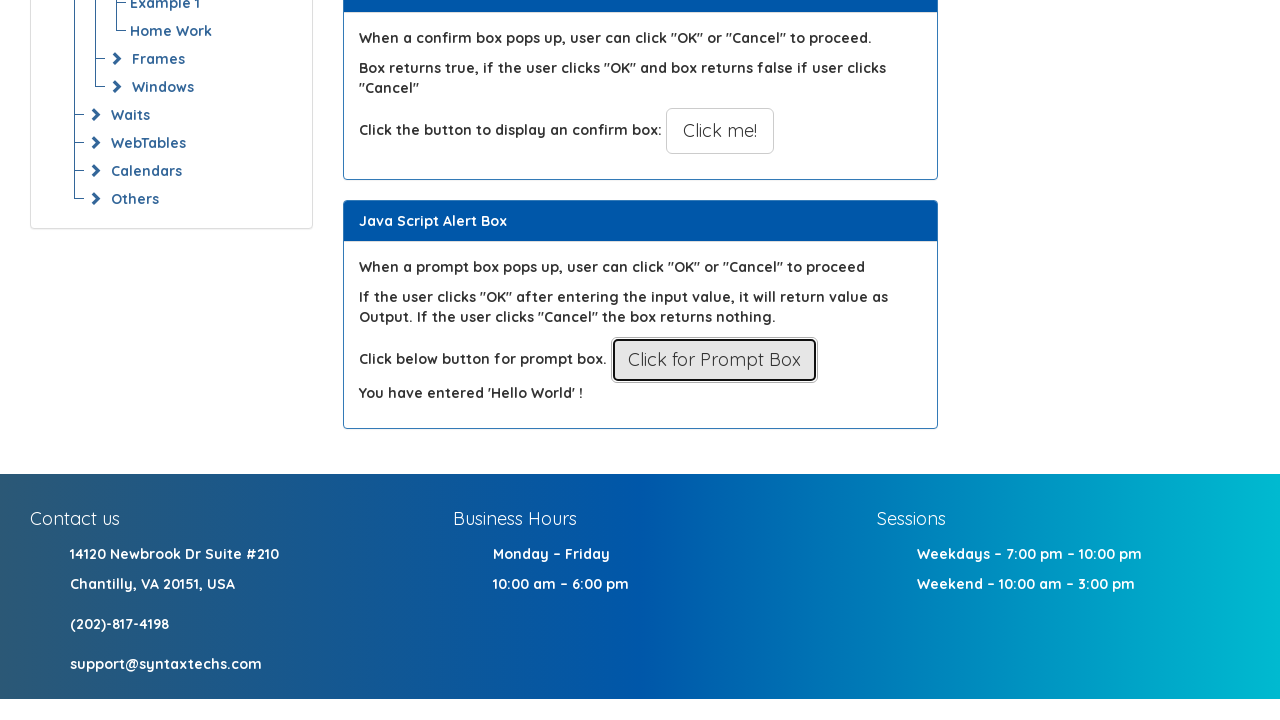

Clicked the confirm alert button at (720, 131) on xpath=//button[@onclick='myConfirmFunction()']
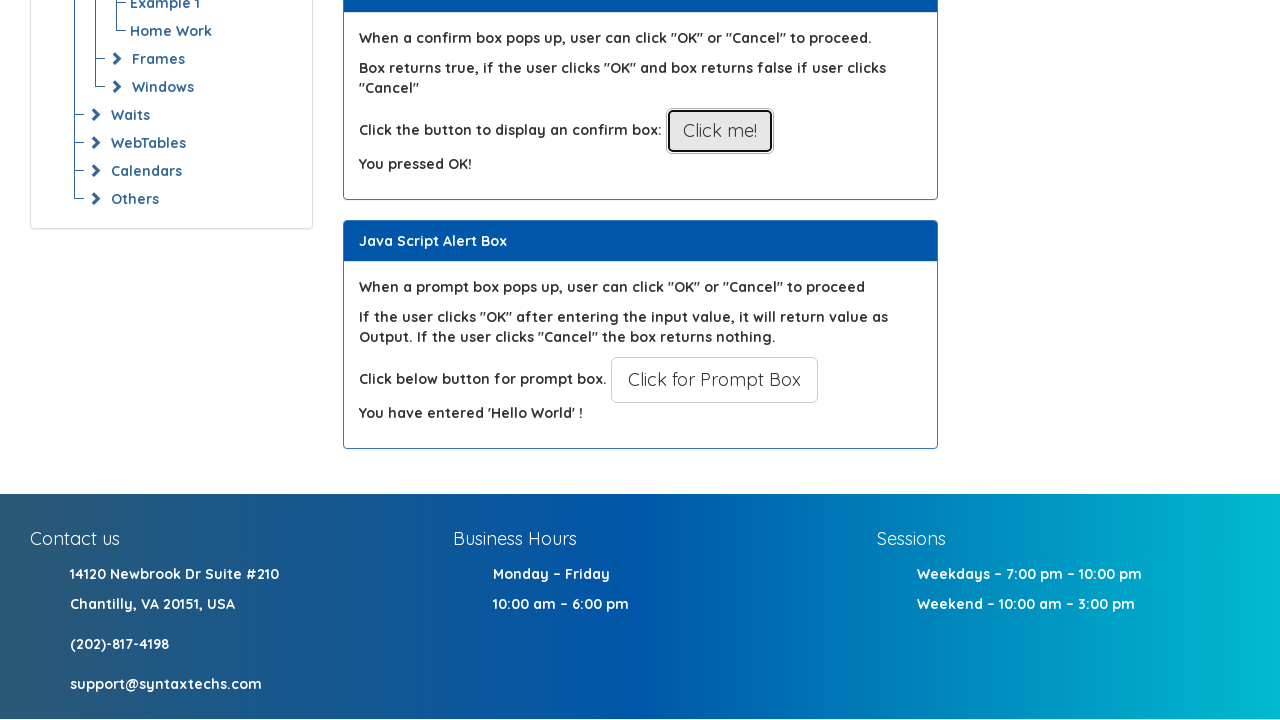

Waited for confirm dialog to be handled
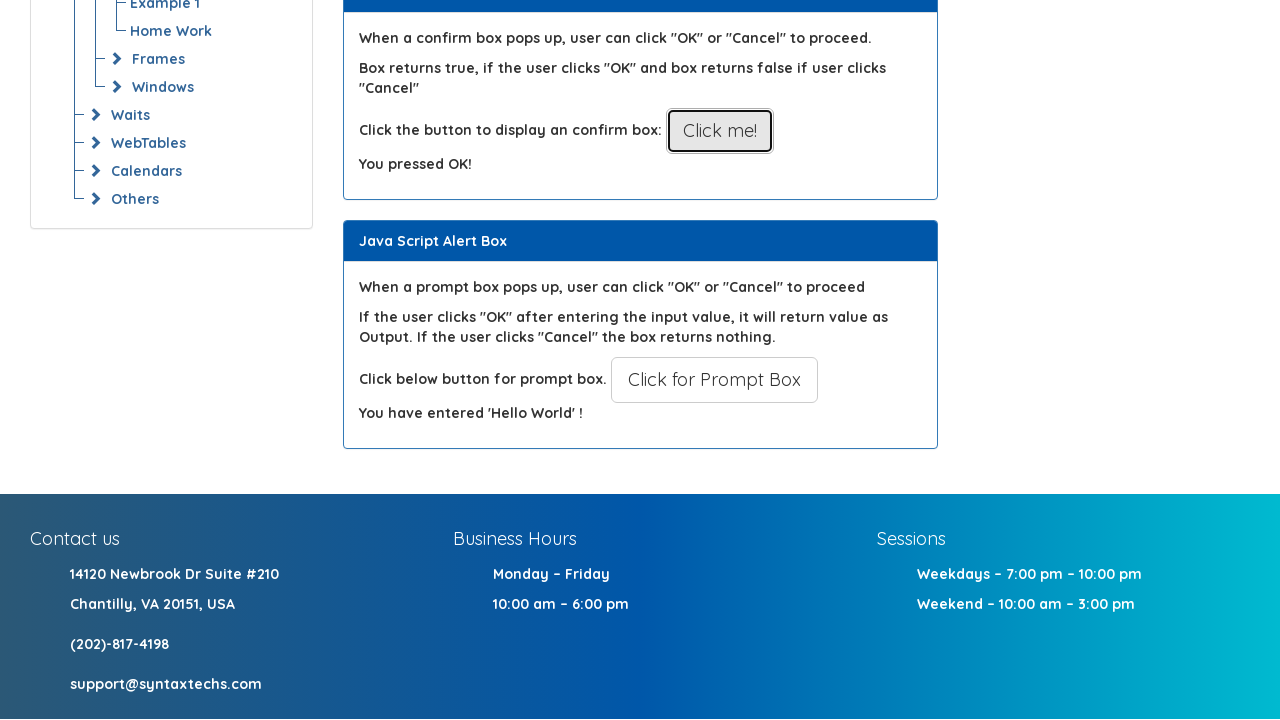

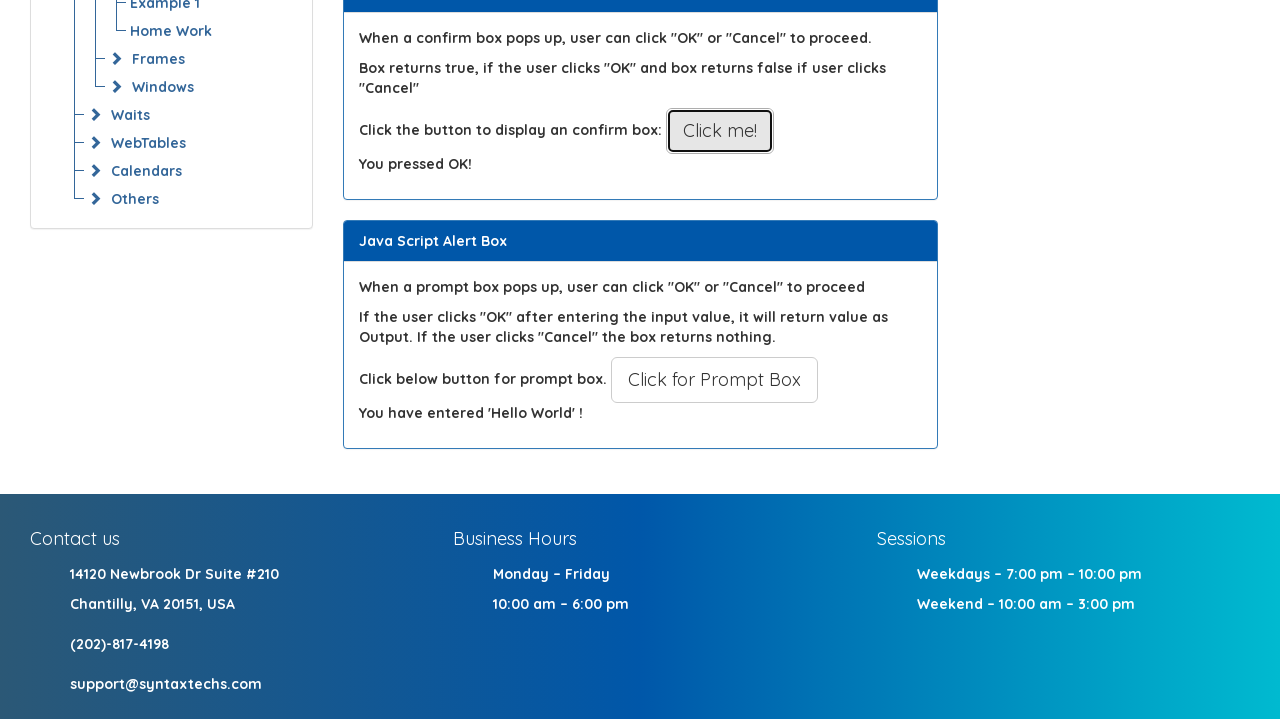